Tests handling multiple popup windows by clicking a button that opens multiple popups, finding the Facebook page among them, and filling an email field

Starting URL: https://www.lambdatest.com/selenium-playground/window-popup-modal-demo

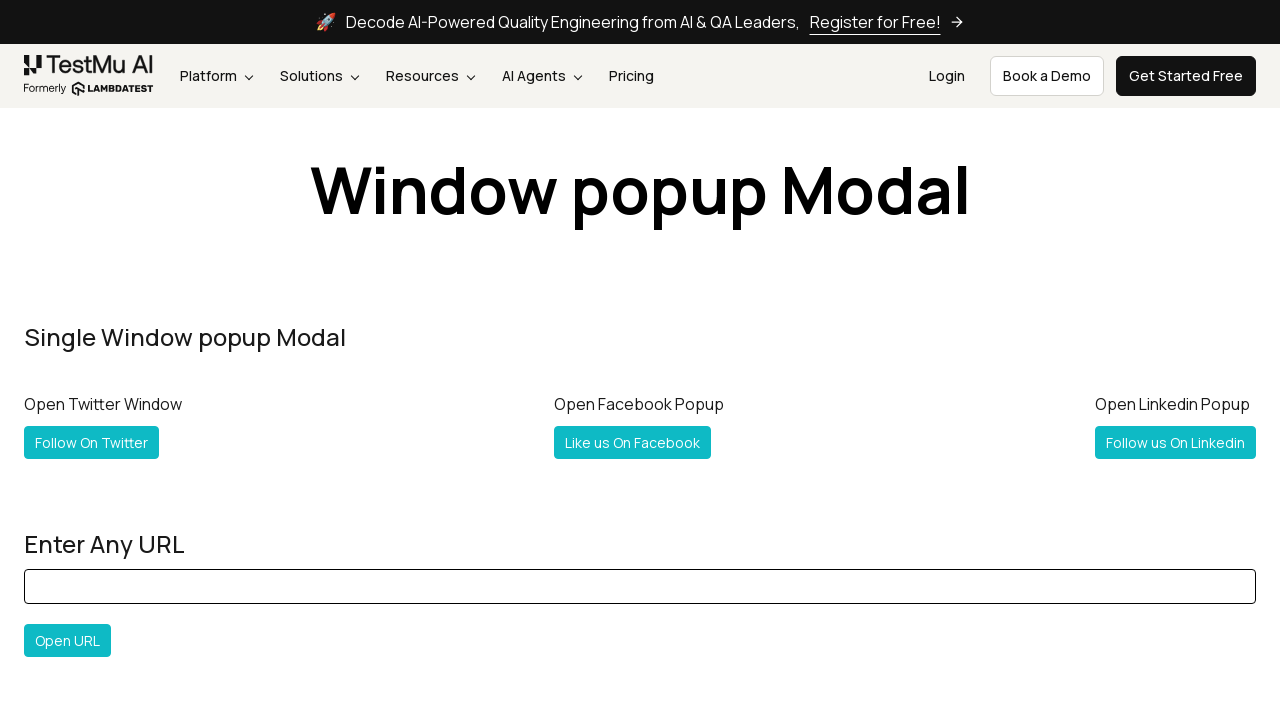

Clicked button to open multiple popup windows at (122, 360) on #followboth
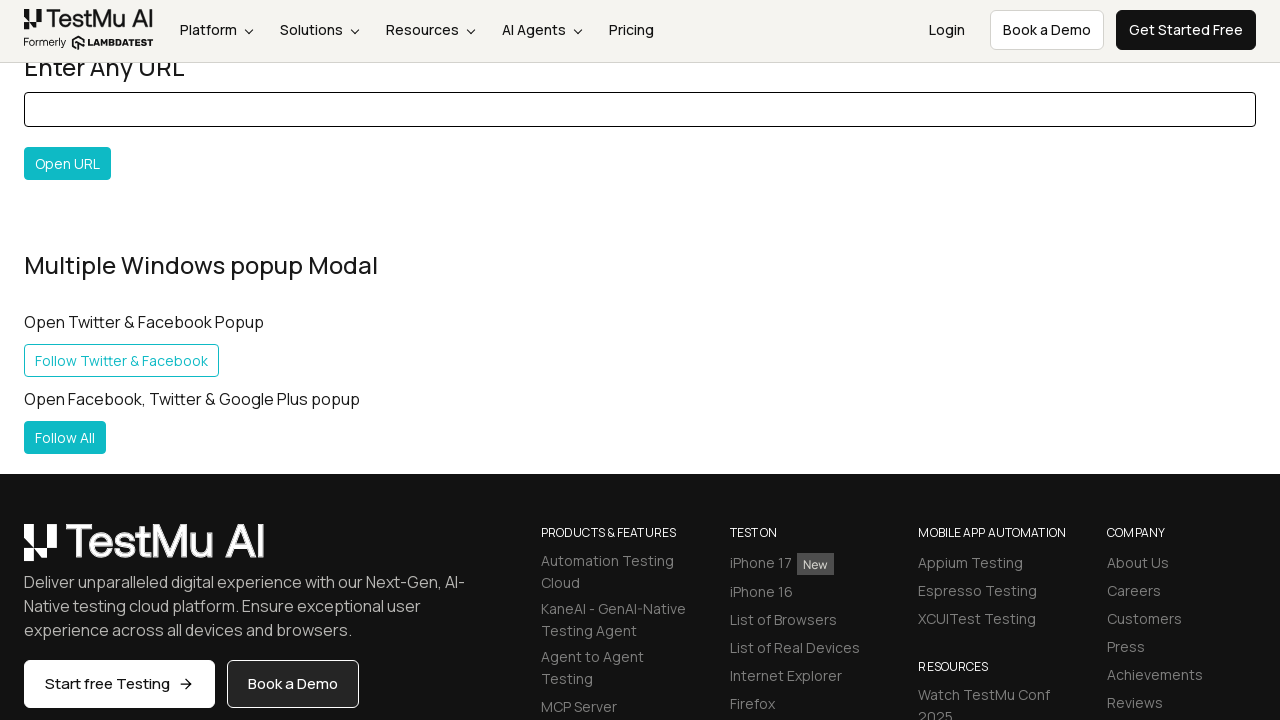

Captured first popup window
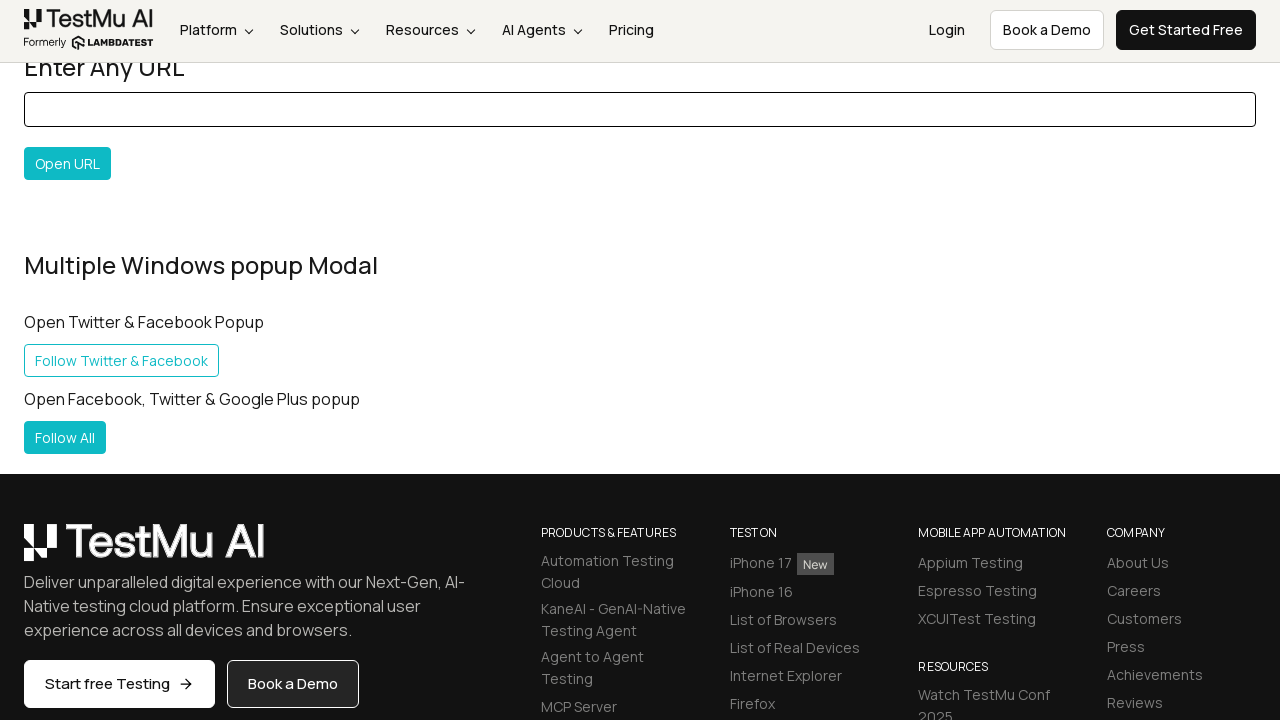

Popup window loaded completely
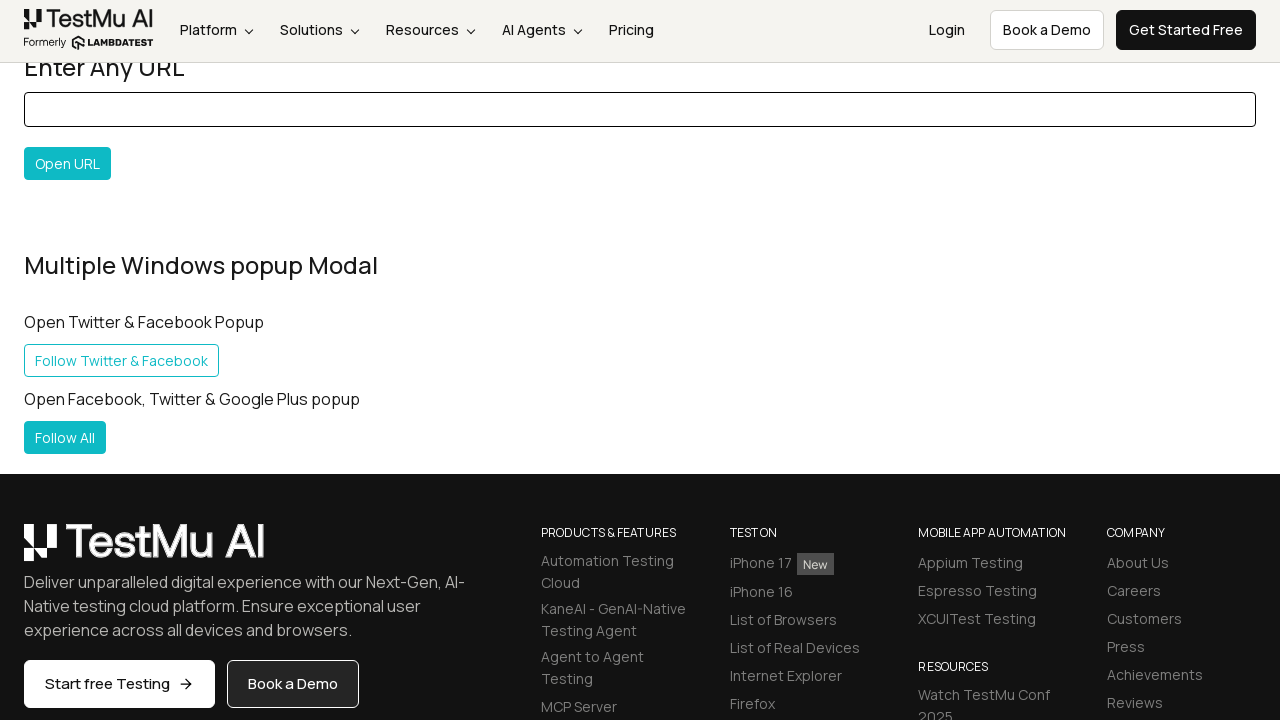

Retrieved all open pages from context
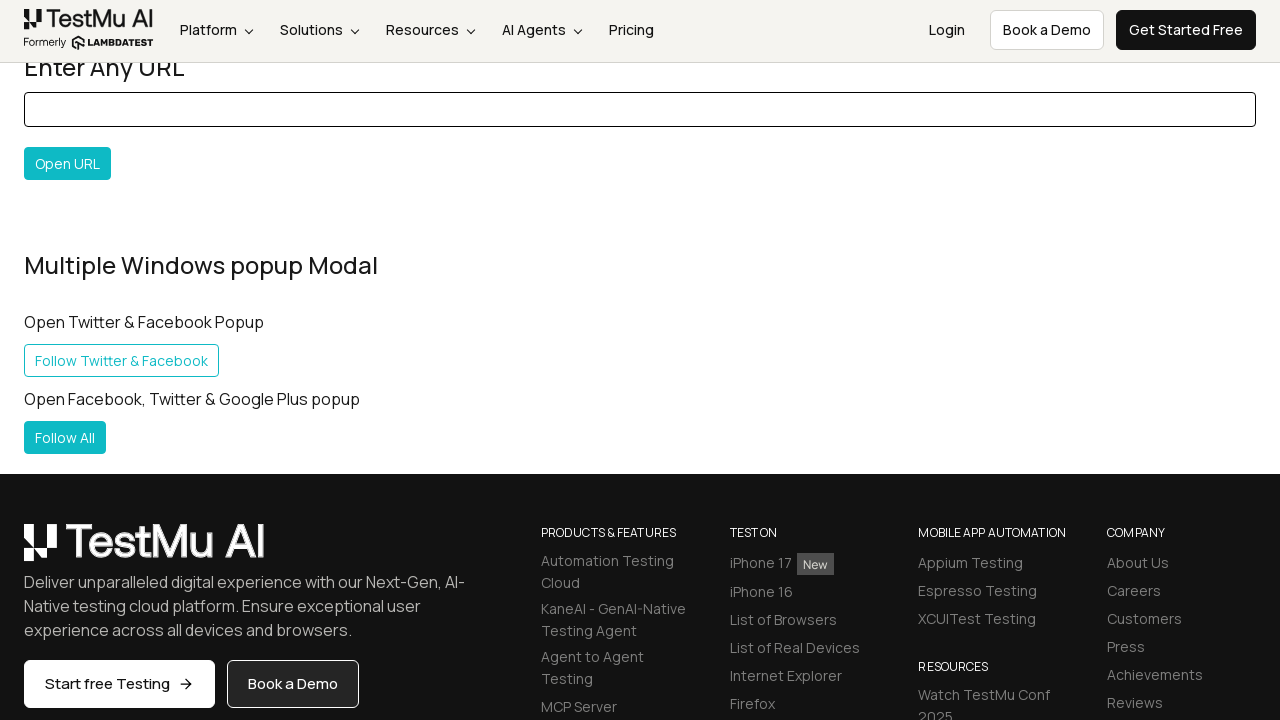

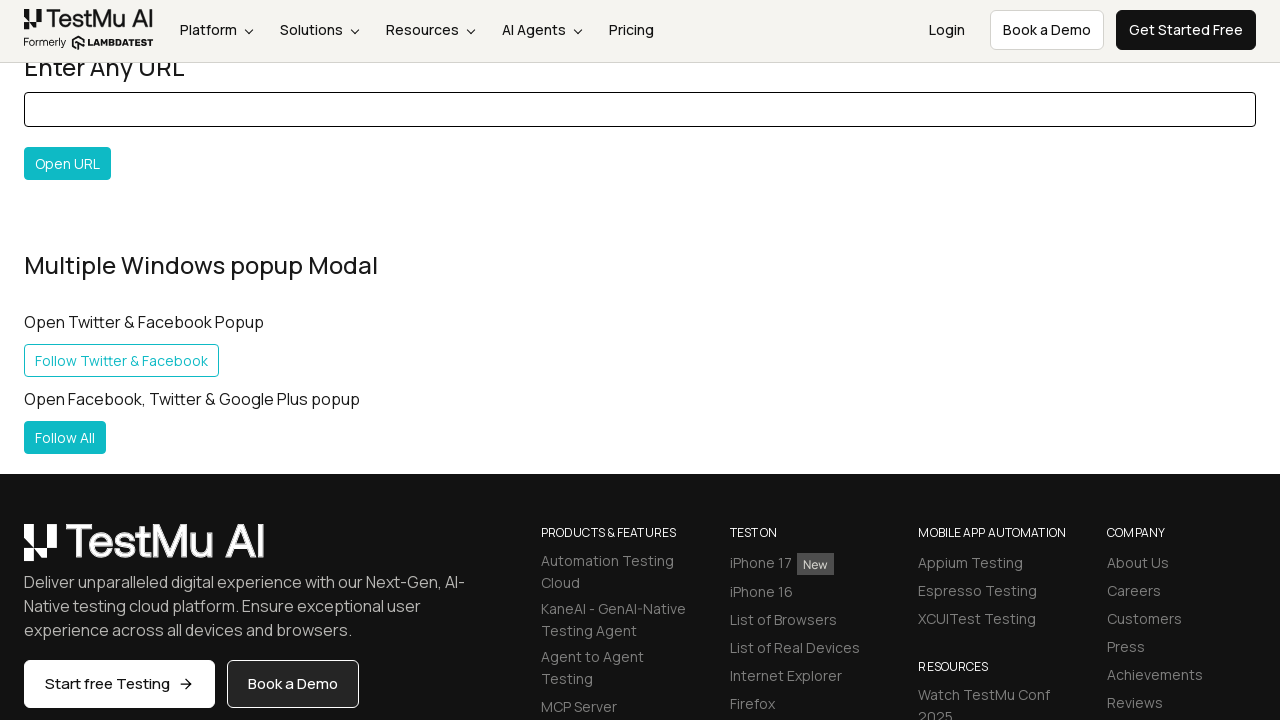